Tests a signup form by filling in first name, last name, and email fields, then clicking the signup button

Starting URL: http://secure-retreat-92358.herokuapp.com/

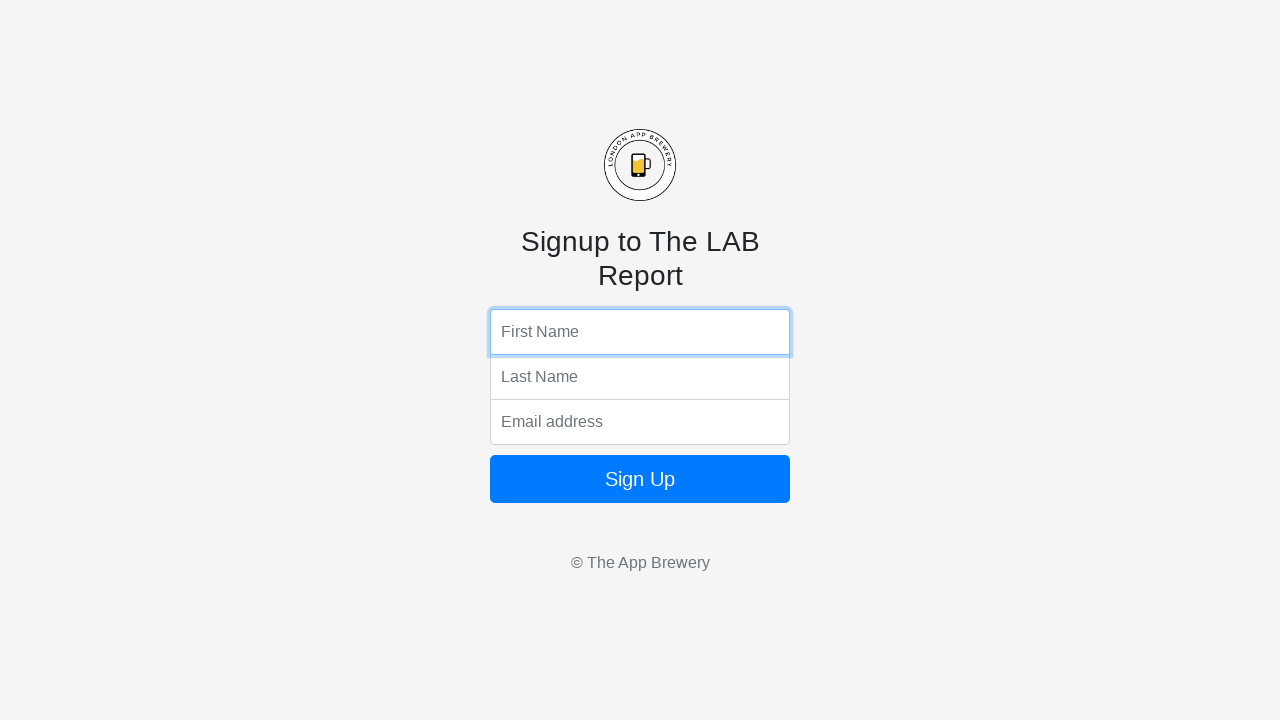

Filled first name field with 'marcus' on input[name='fName']
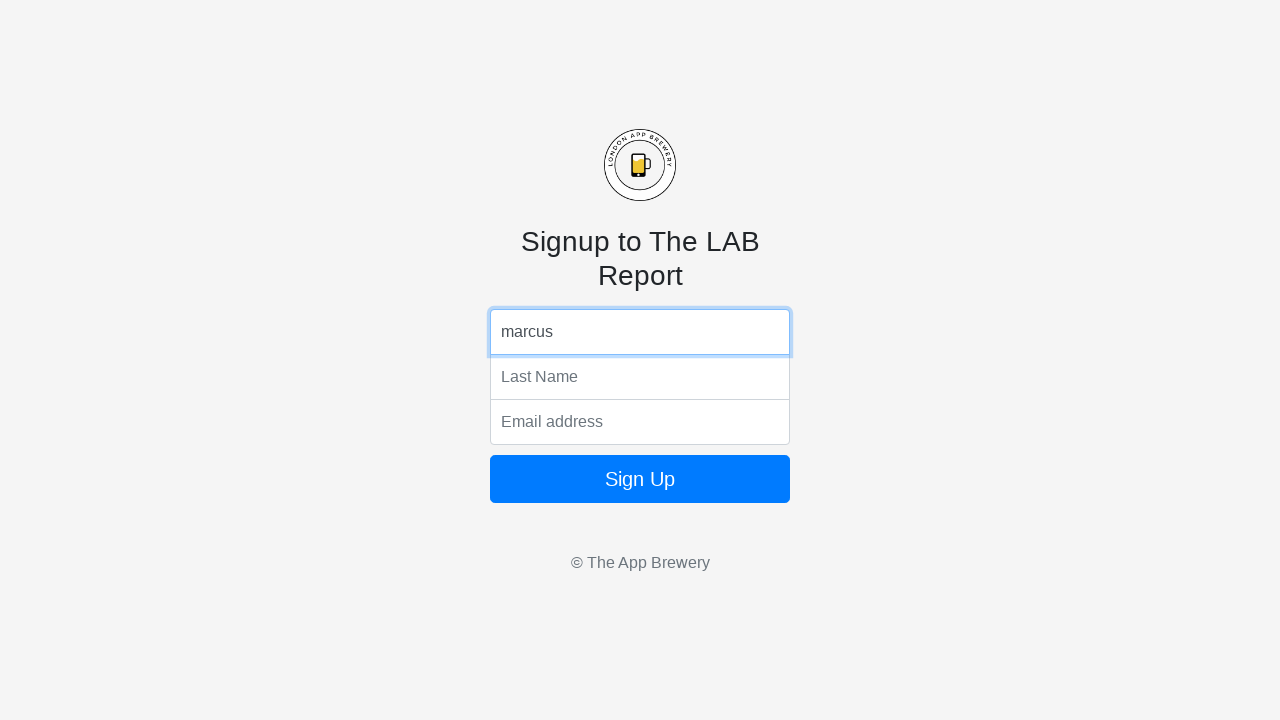

Filled last name field with 'johnson' on input[name='lName']
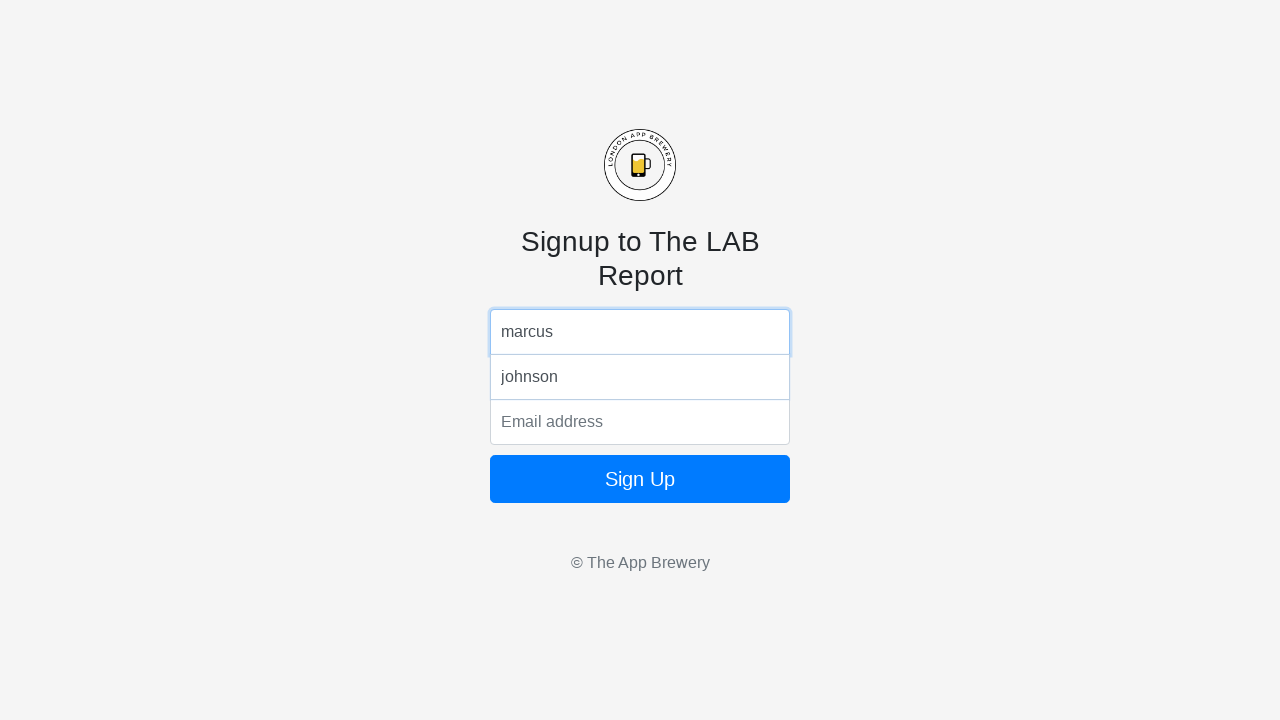

Filled email field with 'marcus.johnson@example.com' on input[name='email']
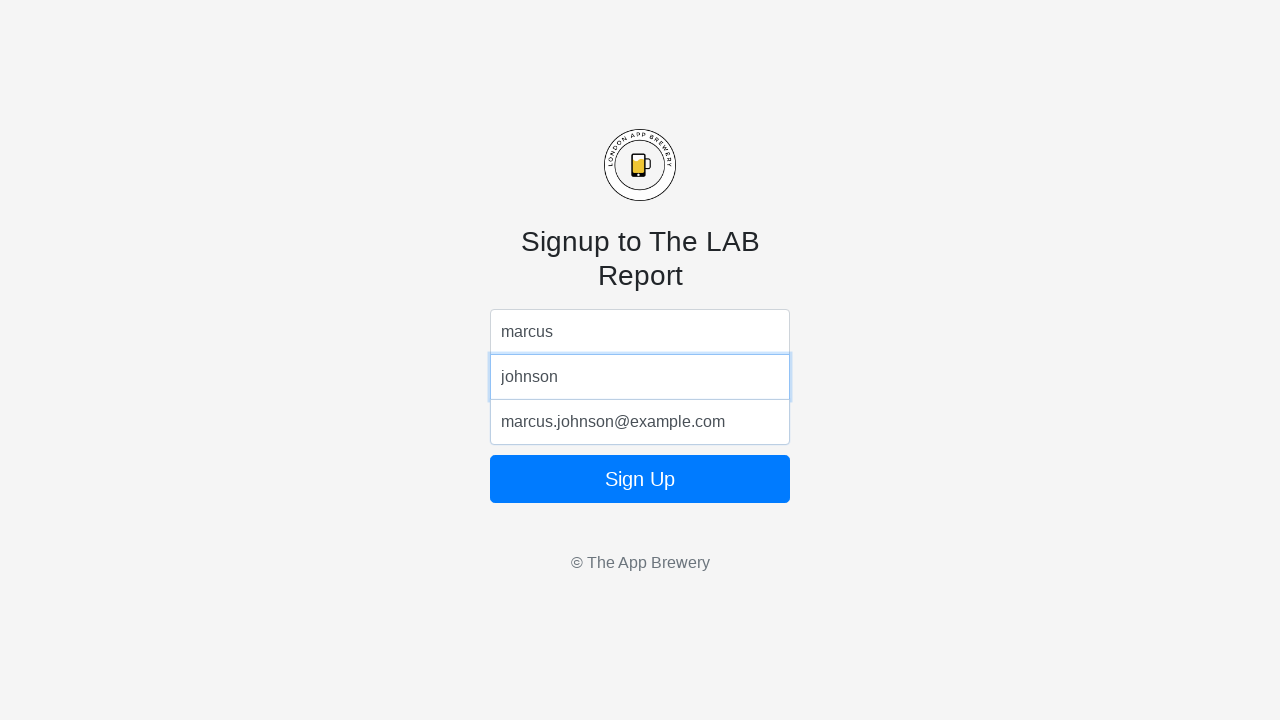

Clicked signup button to submit form at (640, 479) on form button
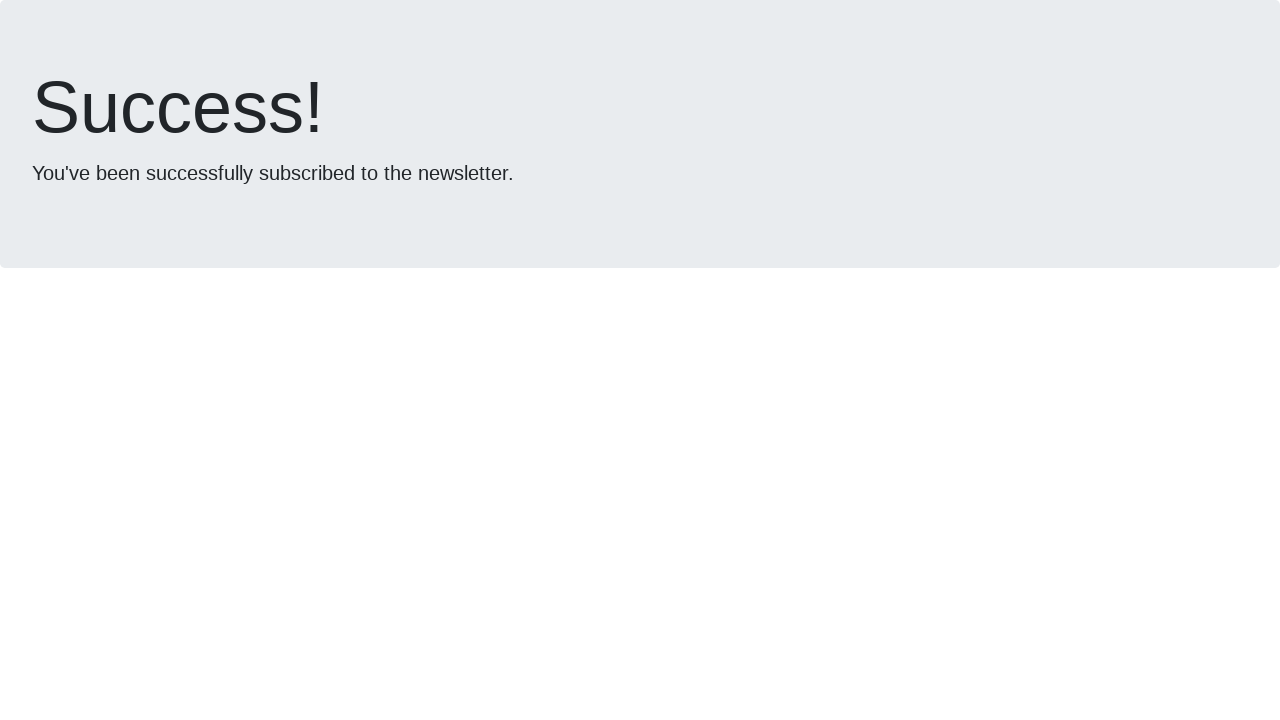

Form submission completed and page reached network idle state
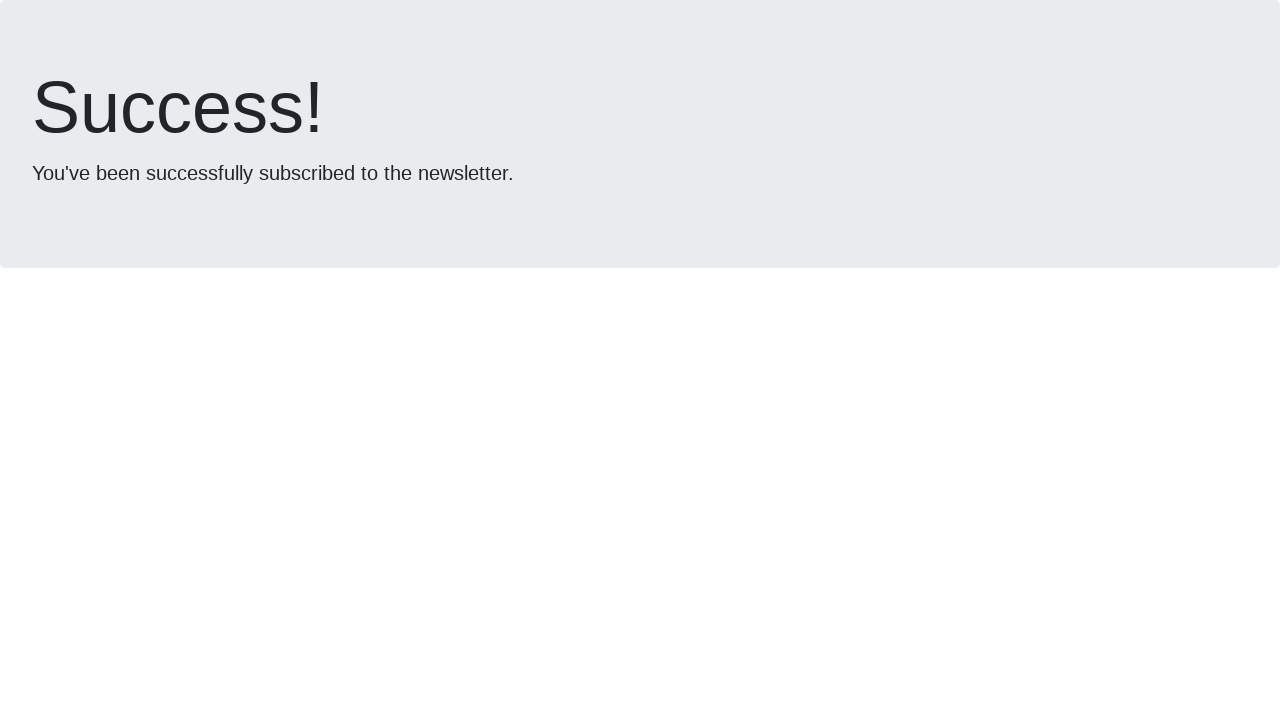

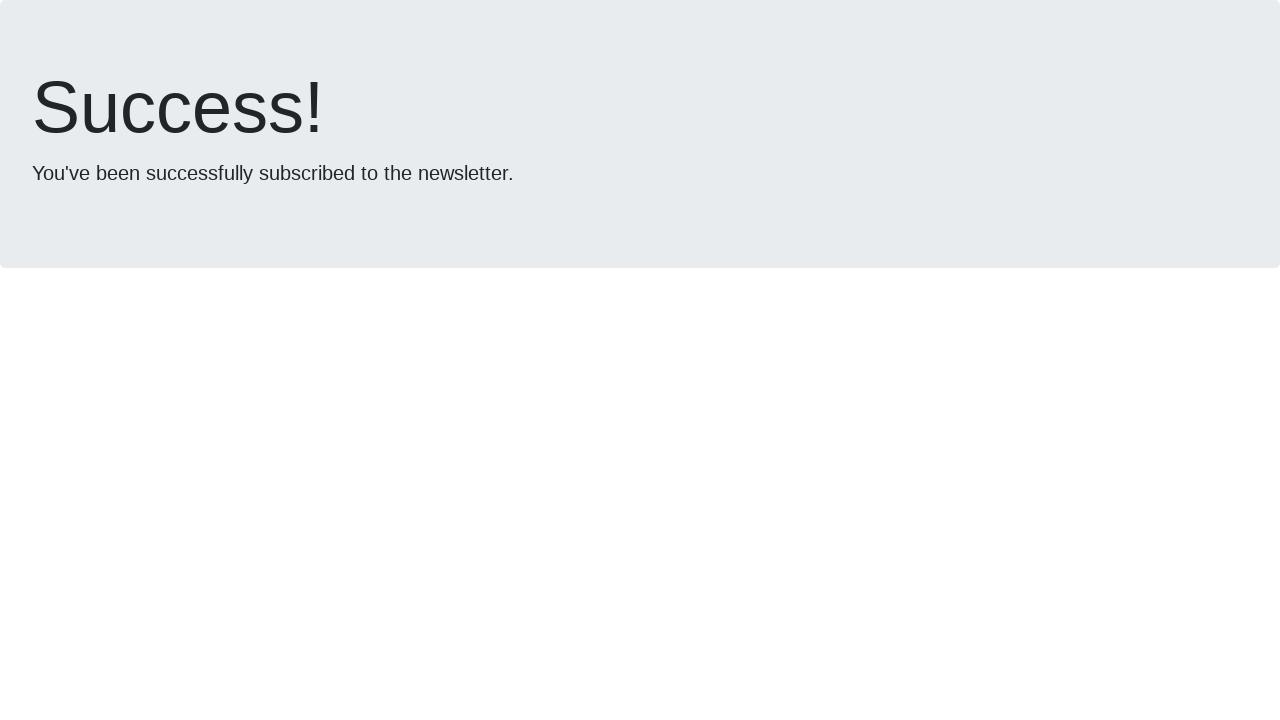